Tests the e-commerce site with iPhone SE emulation settings (320x568 viewport, mobile mode)

Starting URL: https://ecommerce-playground.lambdatest.io

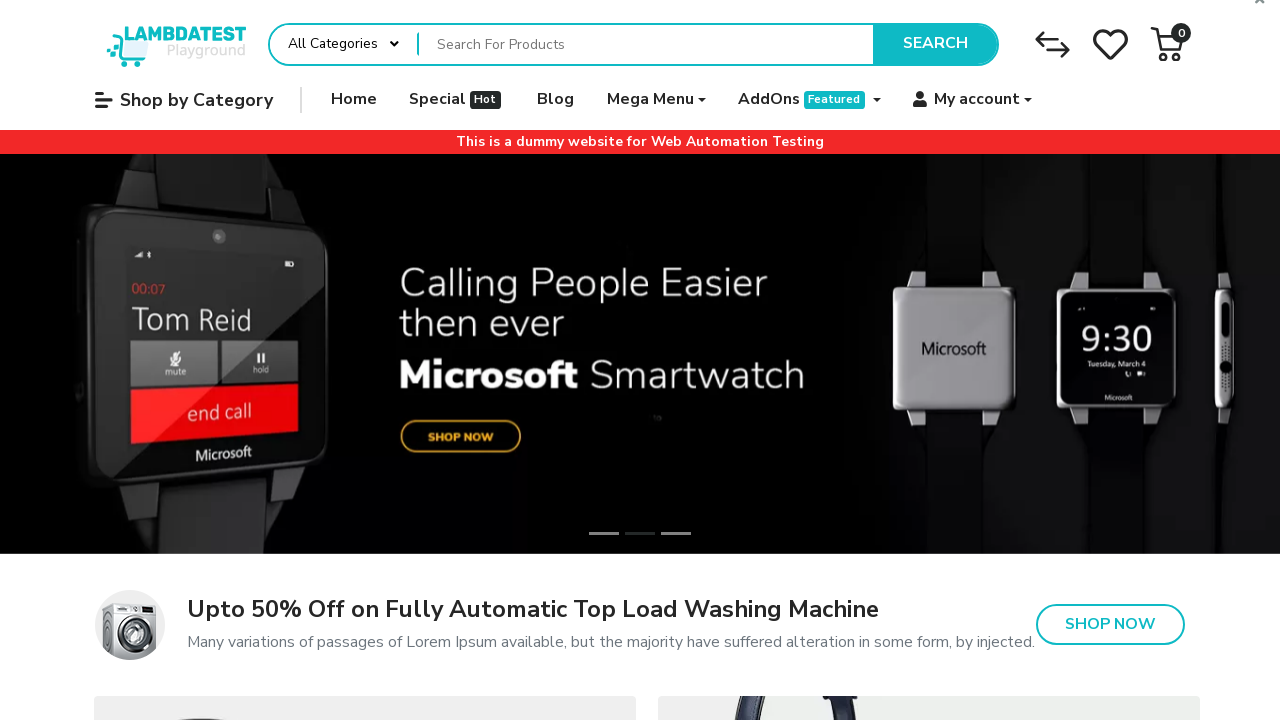

Verified page title contains 'Your Store'
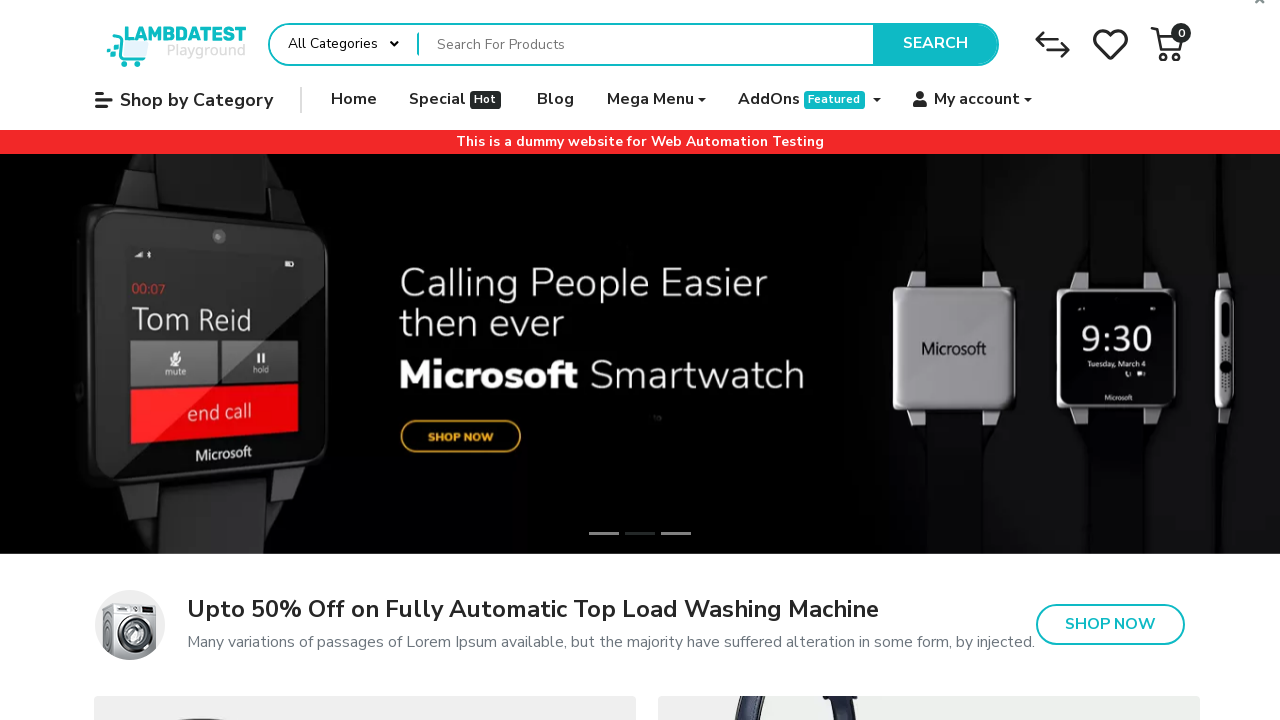

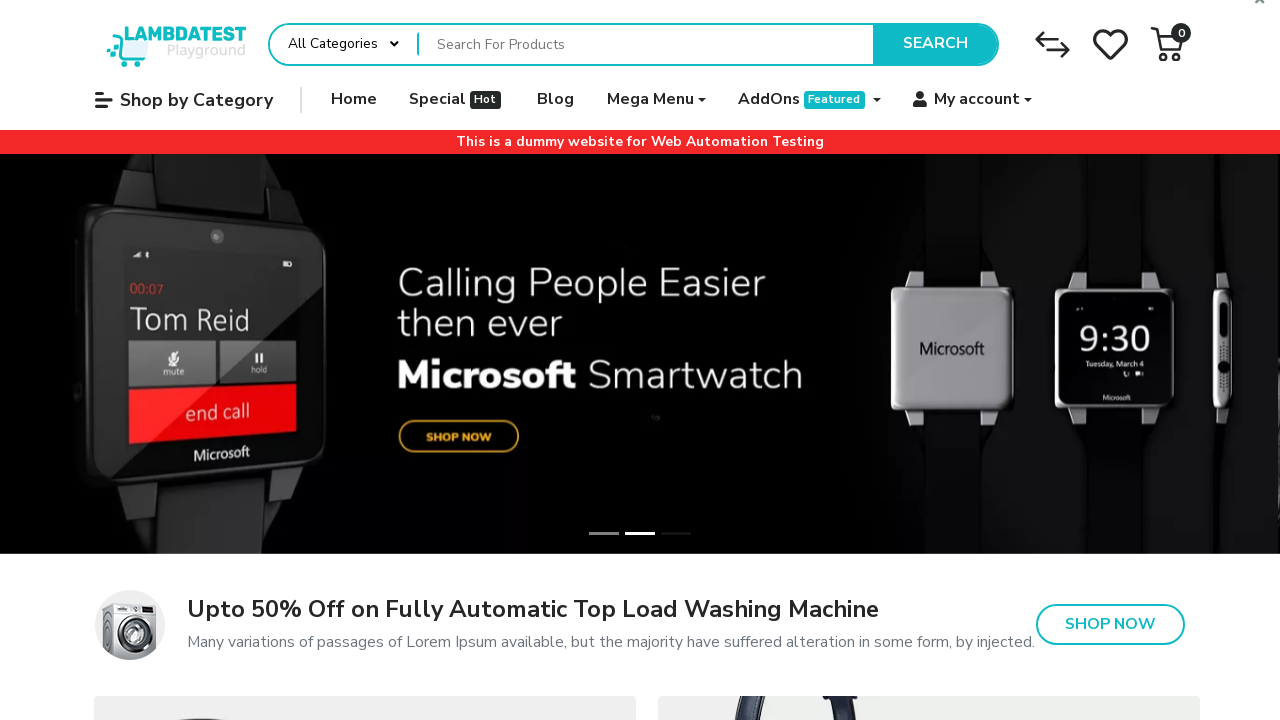